Tests the enabled/disabled state of a date picker field when toggling between one-way and round-trip flight options

Starting URL: https://rahulshettyacademy.com/dropdownsPractise/

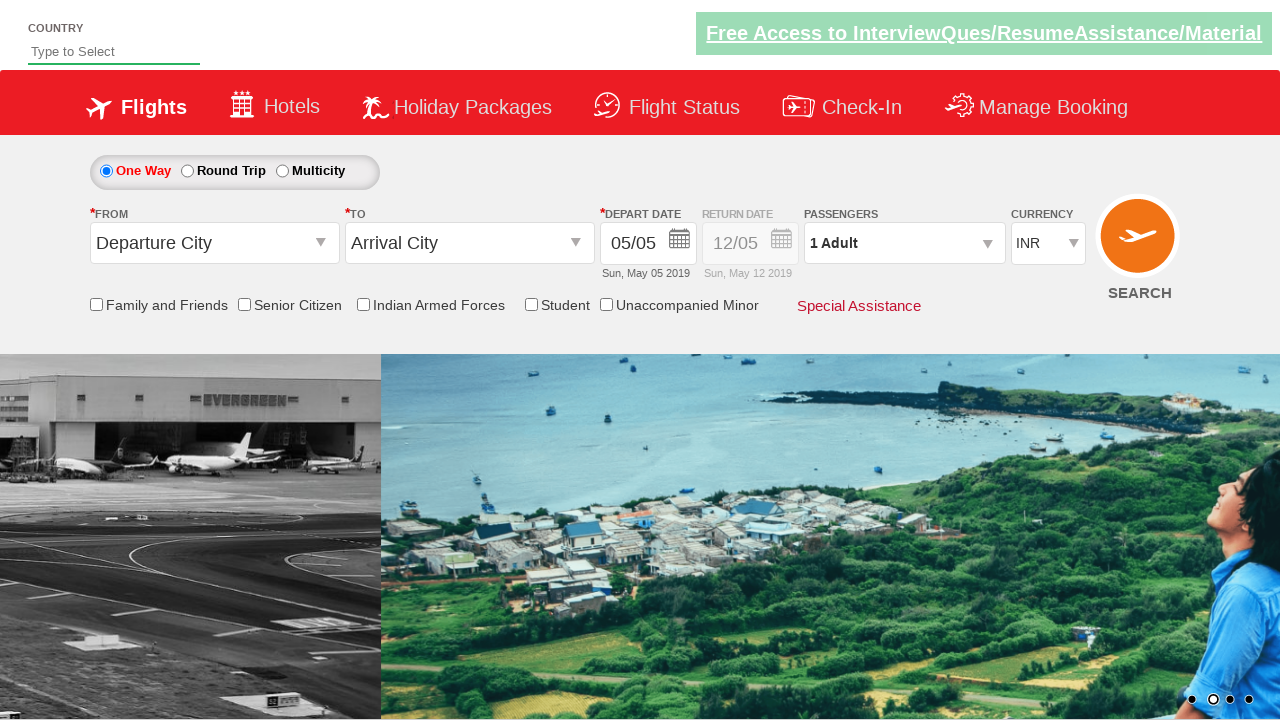

Retrieved initial style attribute of return date field
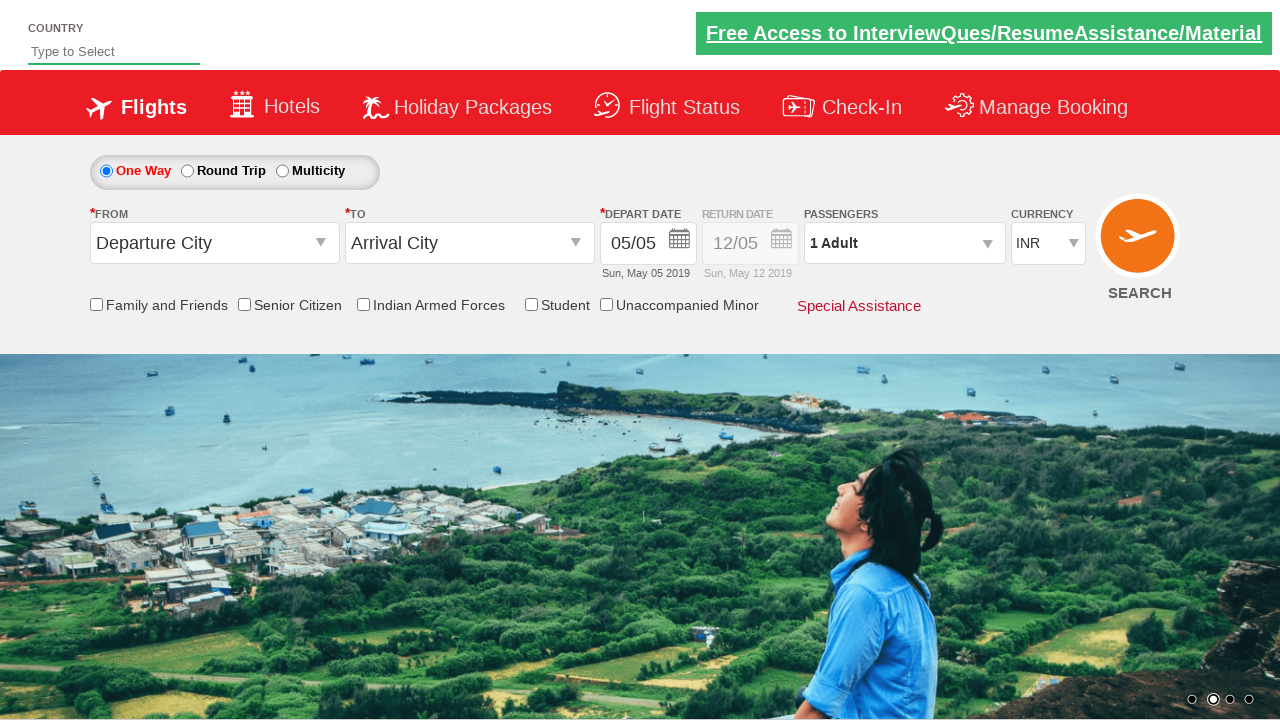

Checked if return date input is initially enabled
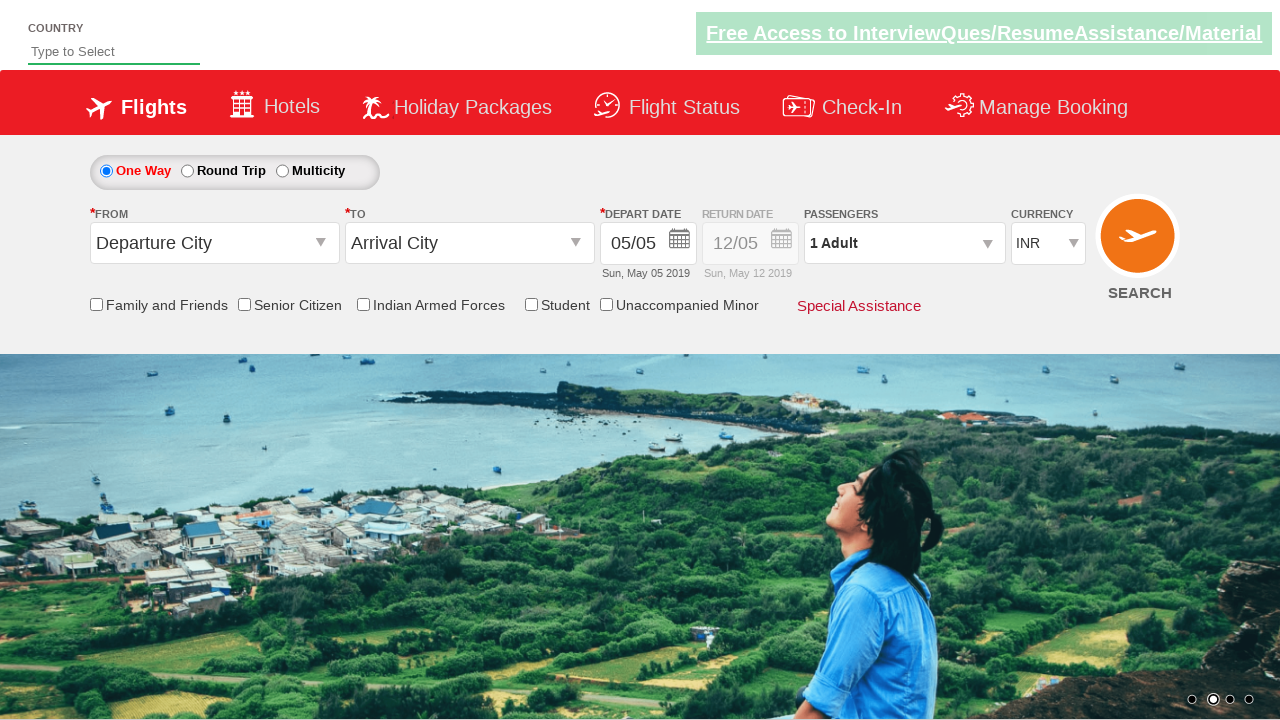

Clicked round-trip radio button to enable return date field at (187, 171) on input#ctl00_mainContent_rbtnl_Trip_1
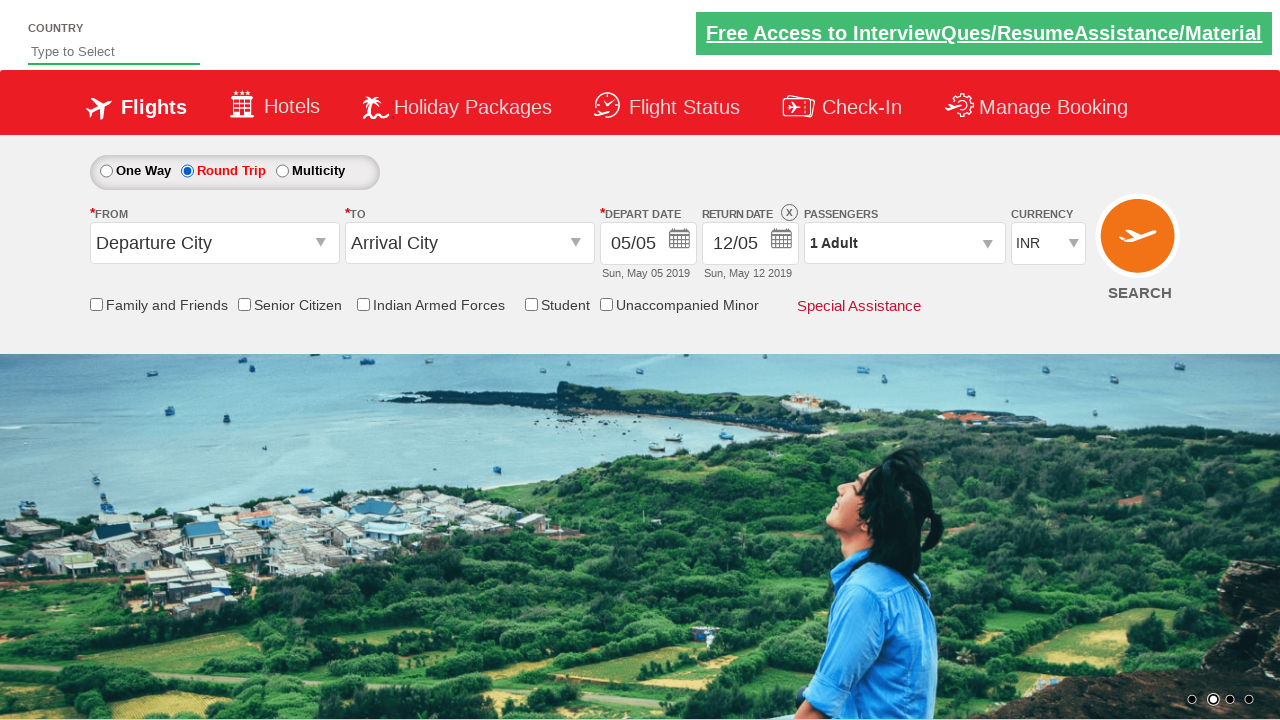

Retrieved updated style attribute after selecting round-trip
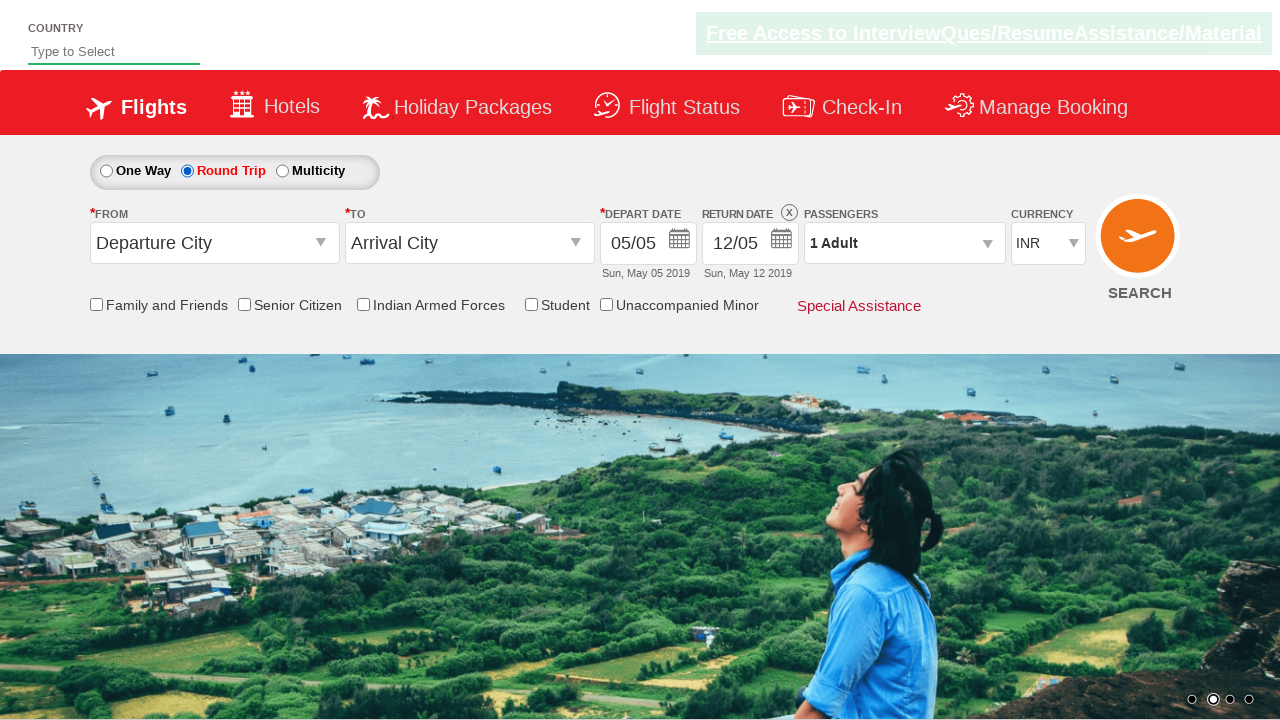

Verified return date input is enabled after round-trip selection
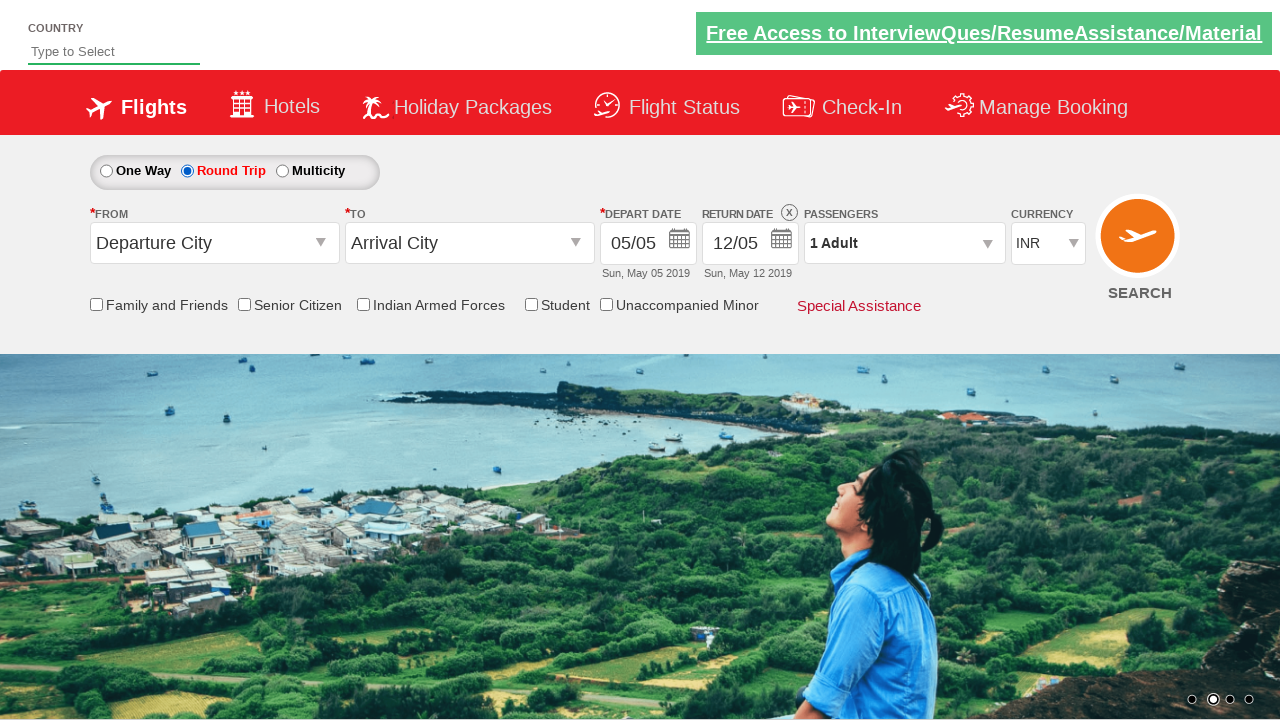

Assertion passed: date picker is enabled as expected
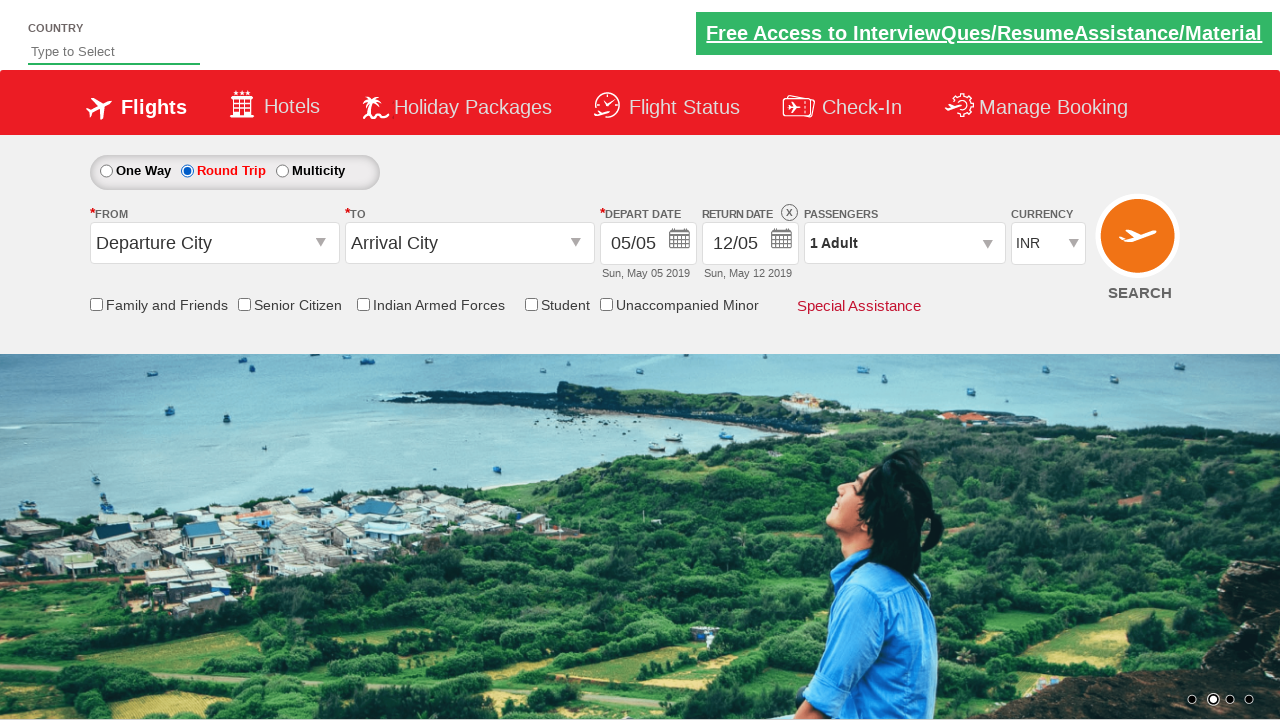

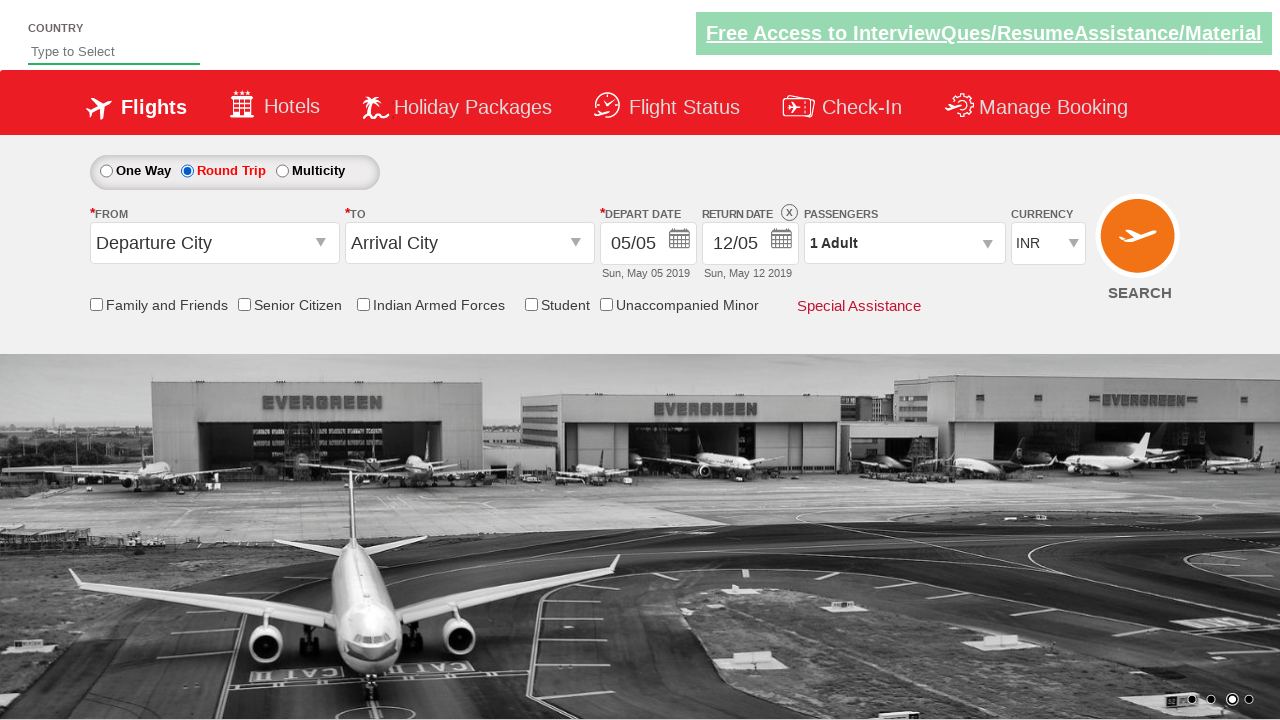